Opens a Bootstrap modal demo page and clicks on a button to trigger a modal popup

Starting URL: https://www.lambdatest.com/selenium-playground/bootstrap-modal-demo

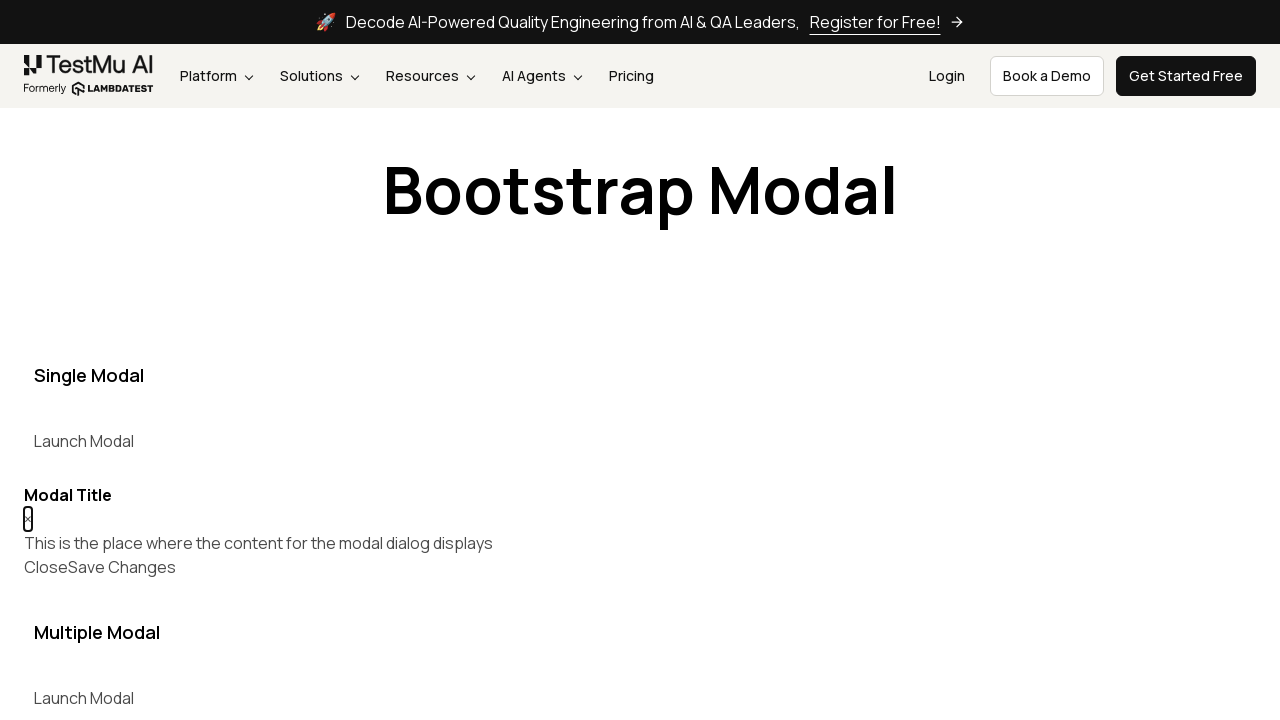

Navigated to Bootstrap modal demo page
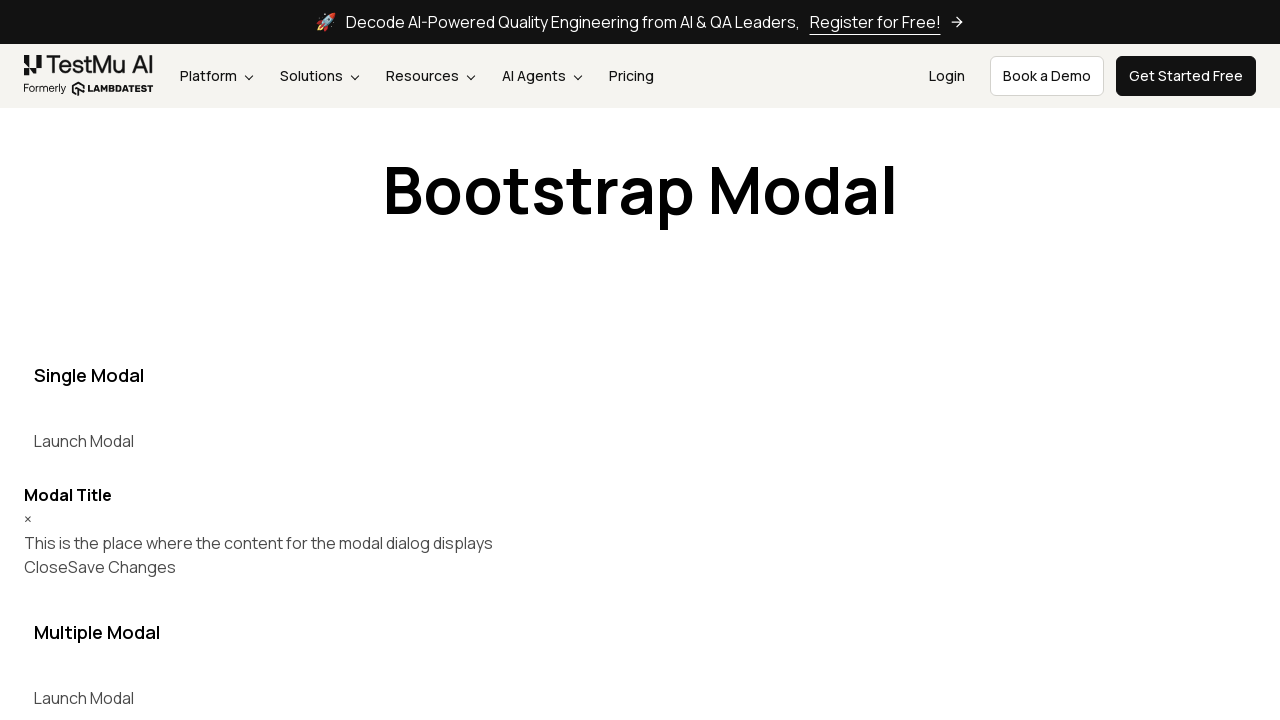

Clicked button to trigger modal popup at (84, 441) on [data-target="#myModal"]
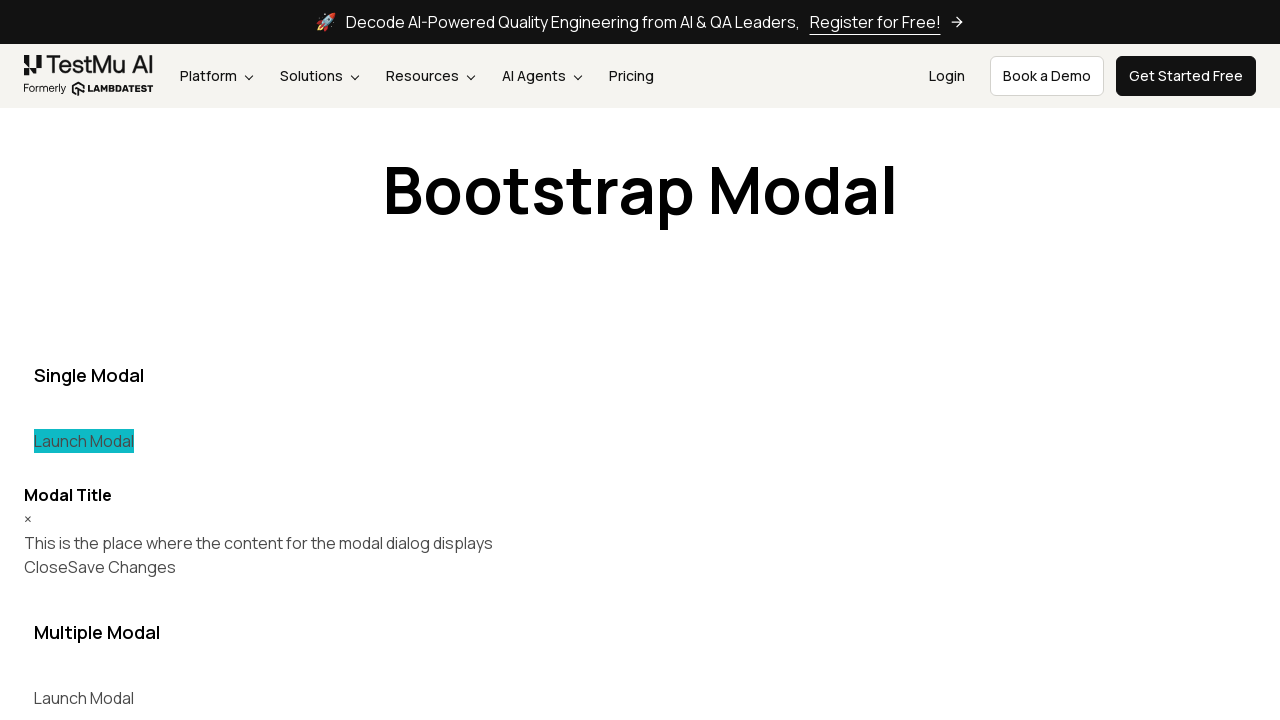

Modal popup appeared and became visible
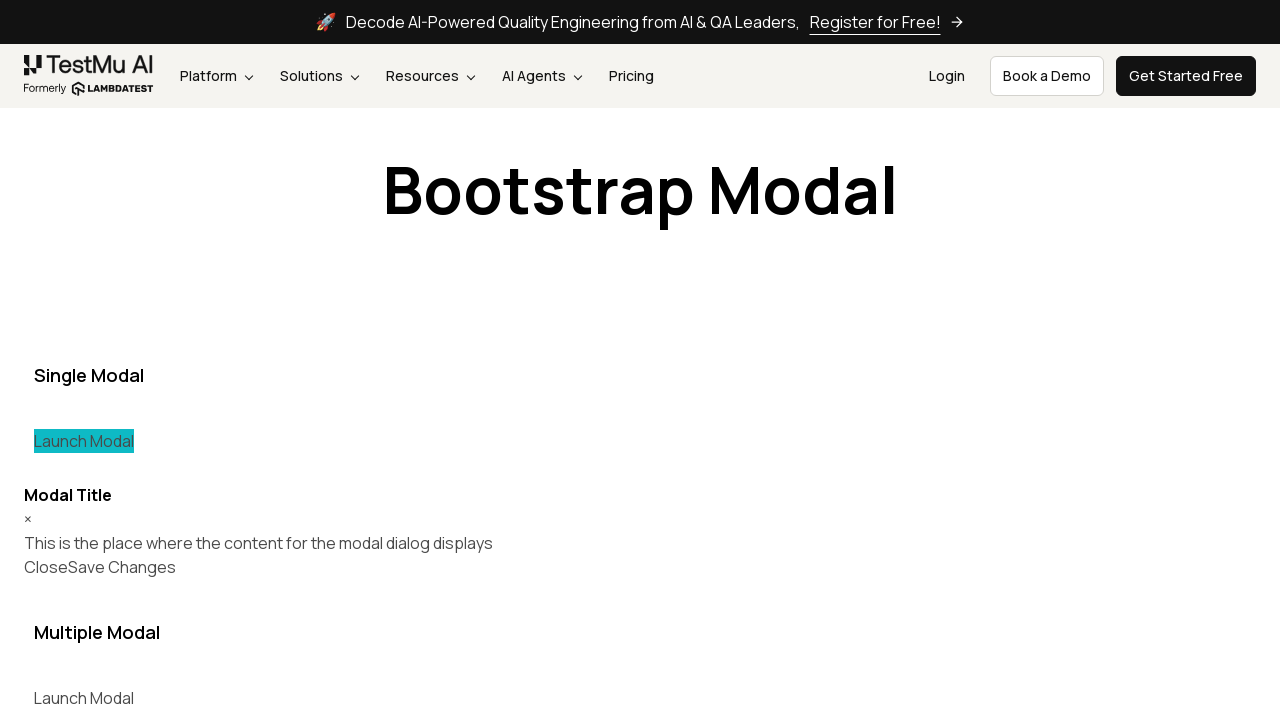

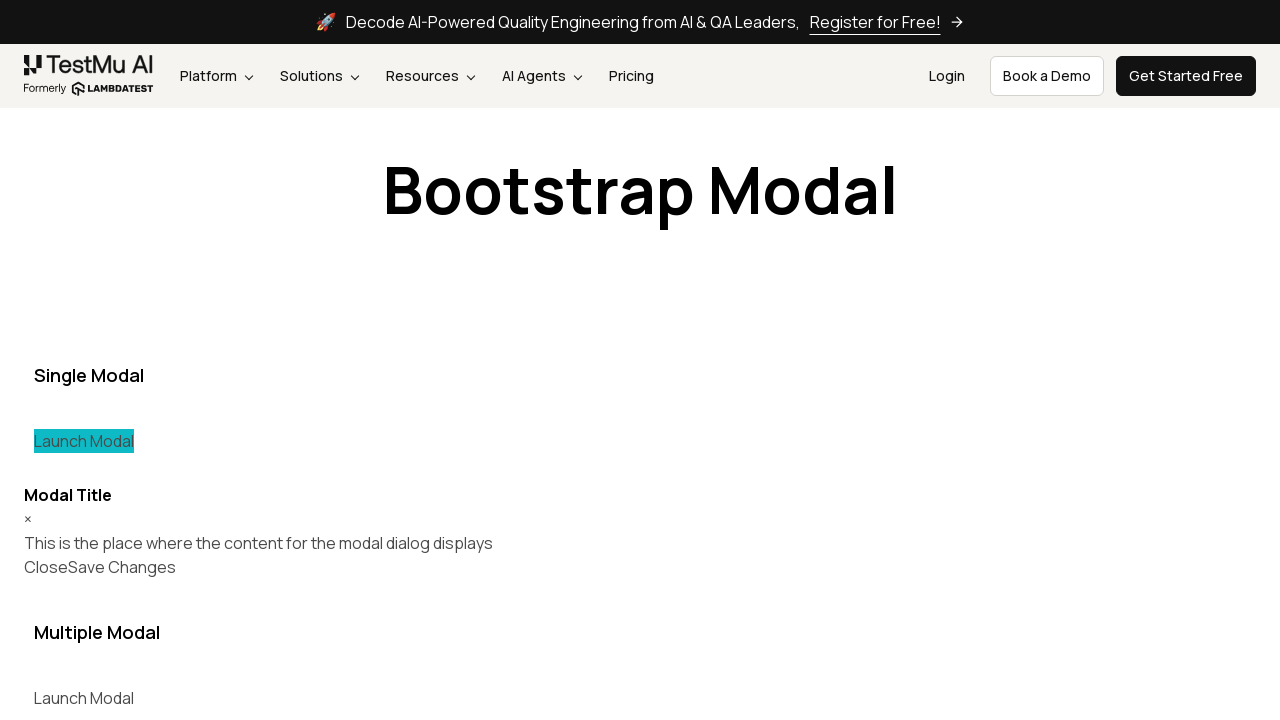